Tests A/B test opt-out by visiting the page, verifying initial heading, adding an opt-out cookie, refreshing the page, and verifying the heading changes to indicate no A/B test.

Starting URL: http://the-internet.herokuapp.com/abtest

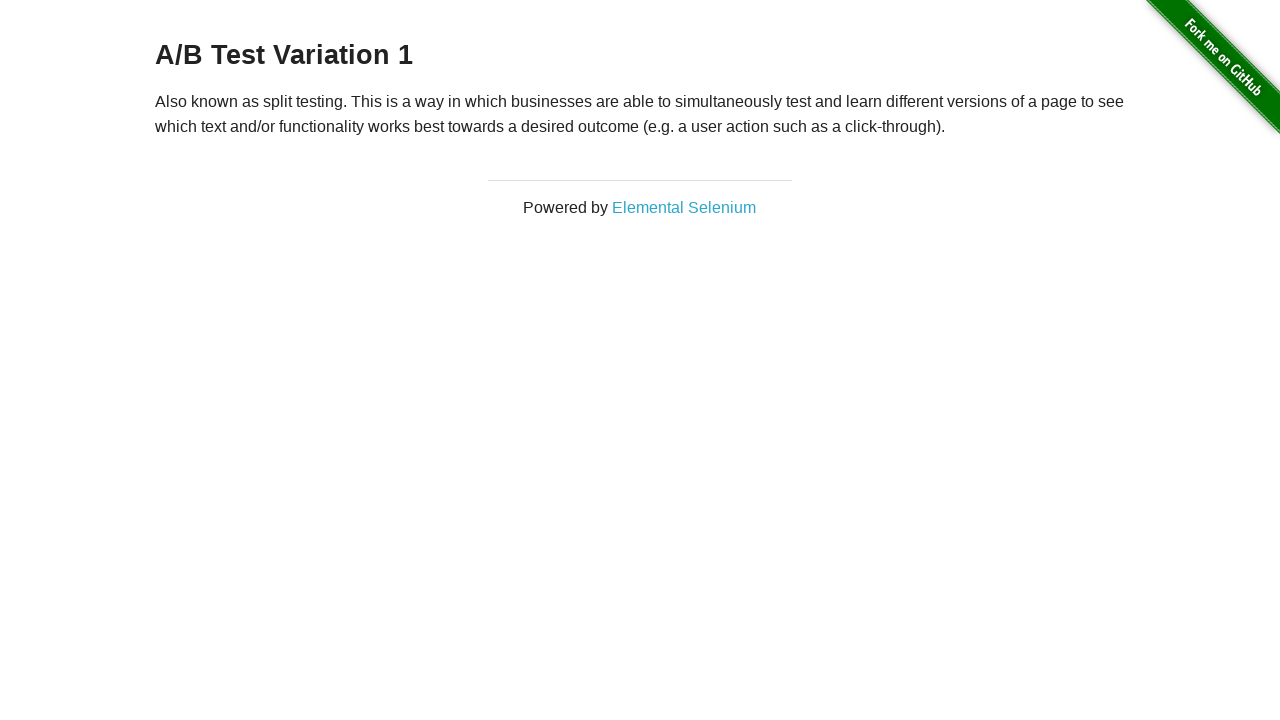

Waited for h3 heading to load on A/B test page
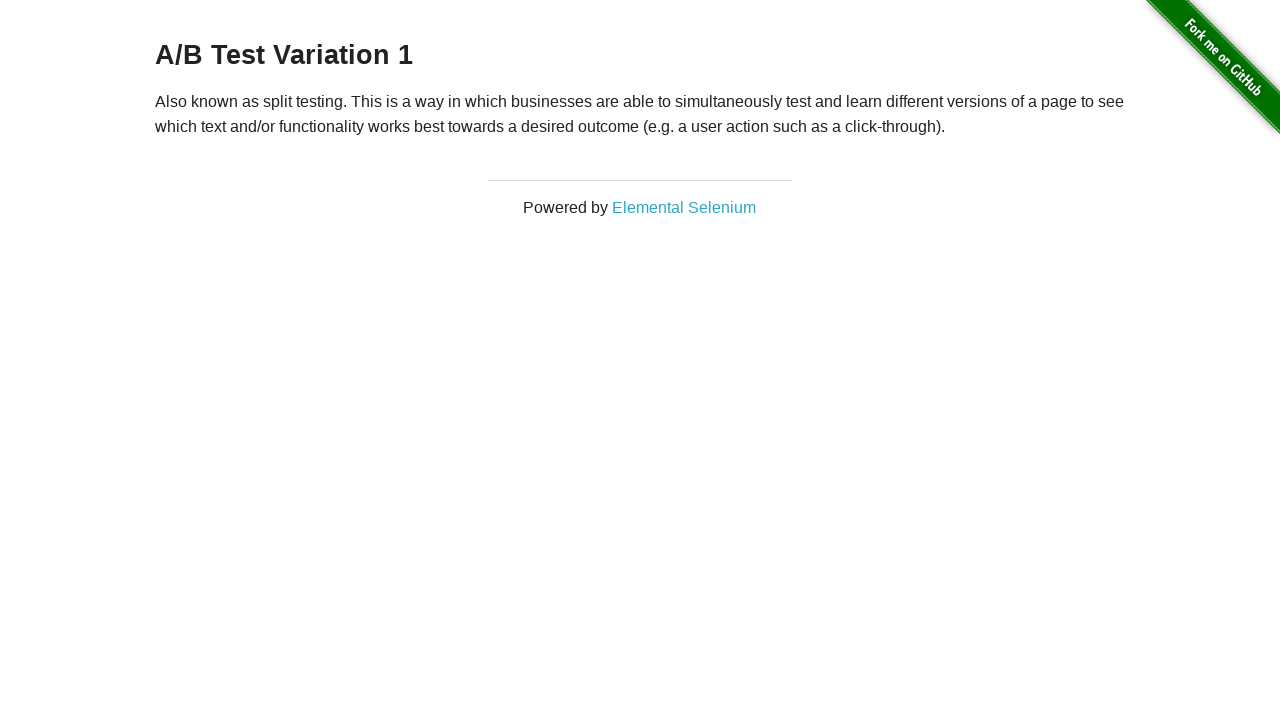

Retrieved initial heading text content
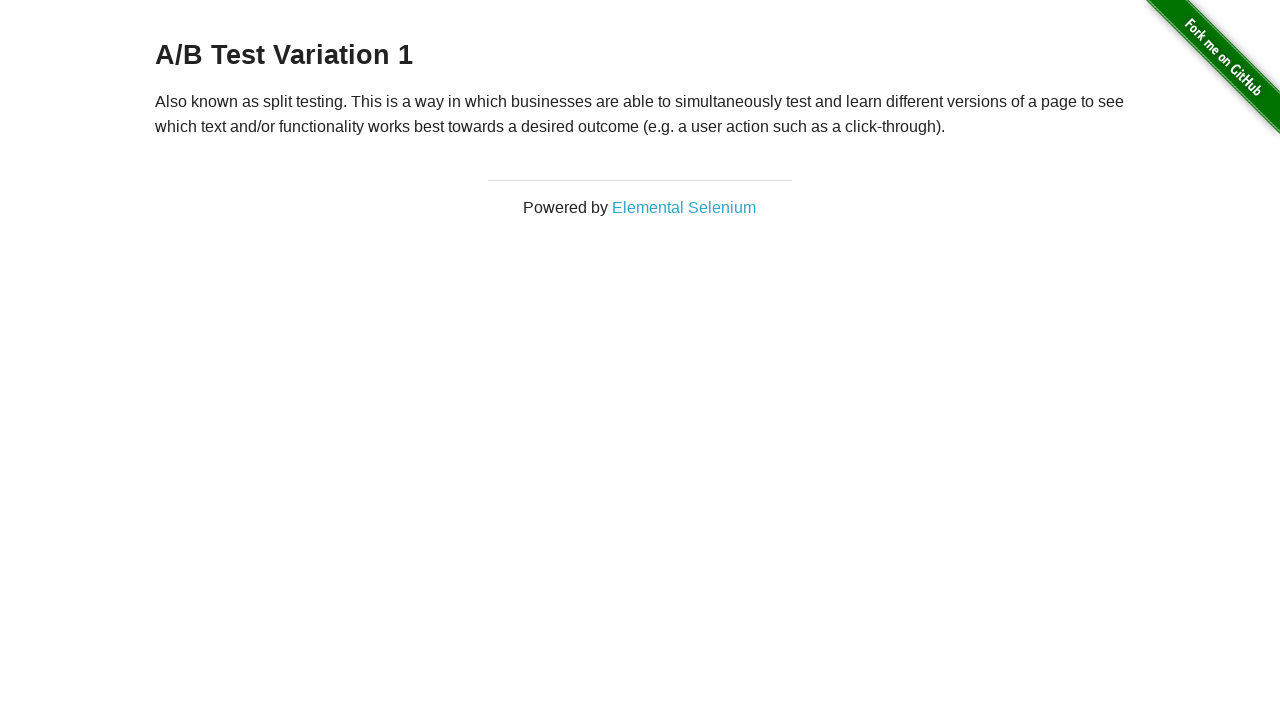

Verified initial heading starts with 'A/B Test'
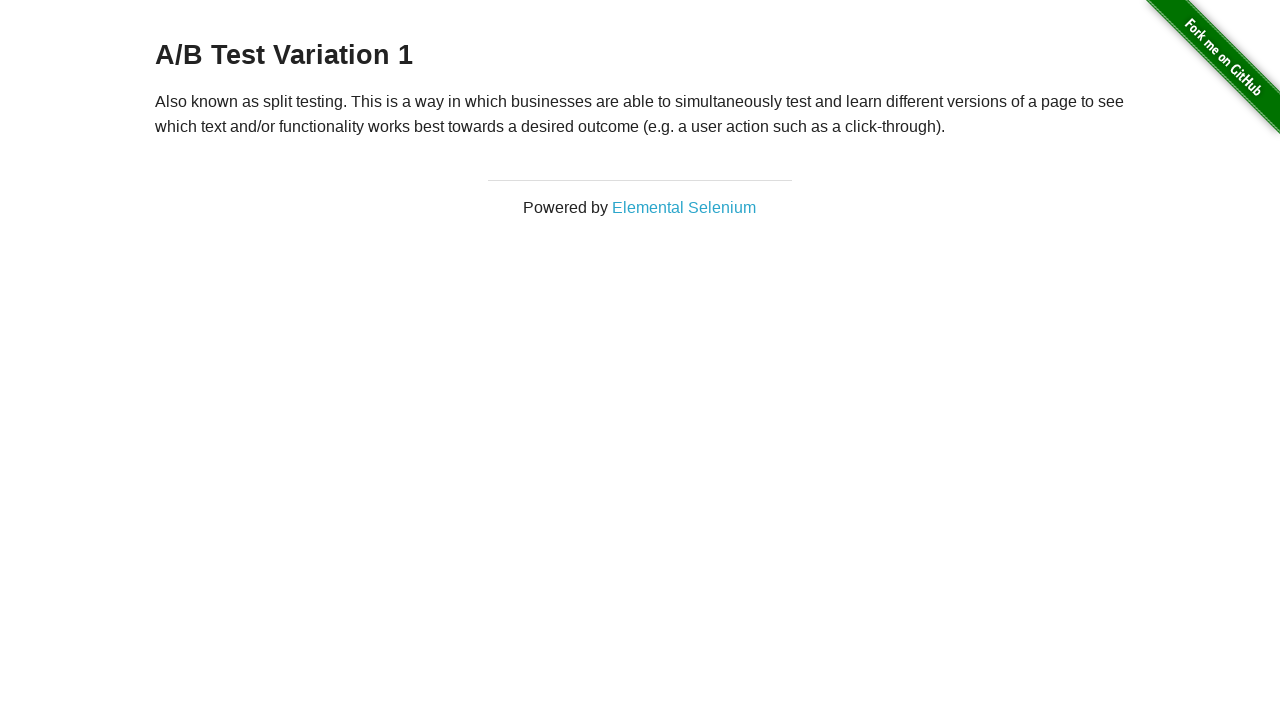

Added optimizelyOptOut cookie to opt out of A/B test
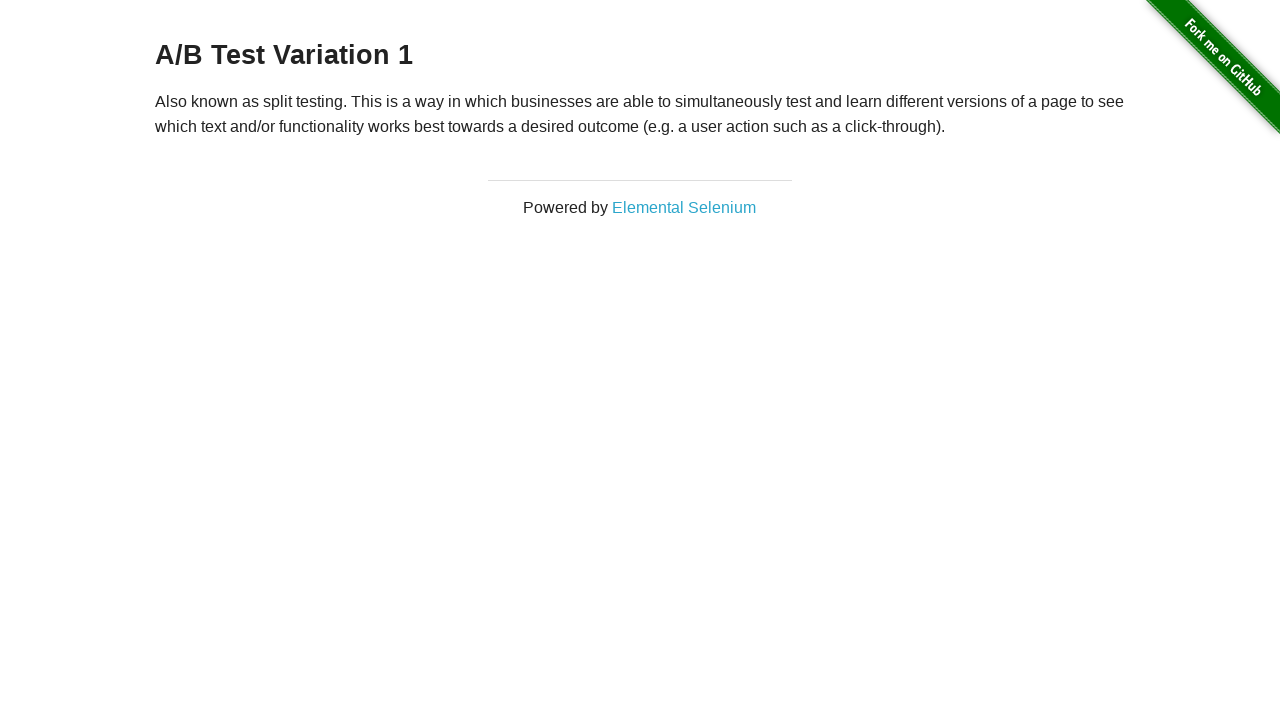

Reloaded page after adding opt-out cookie
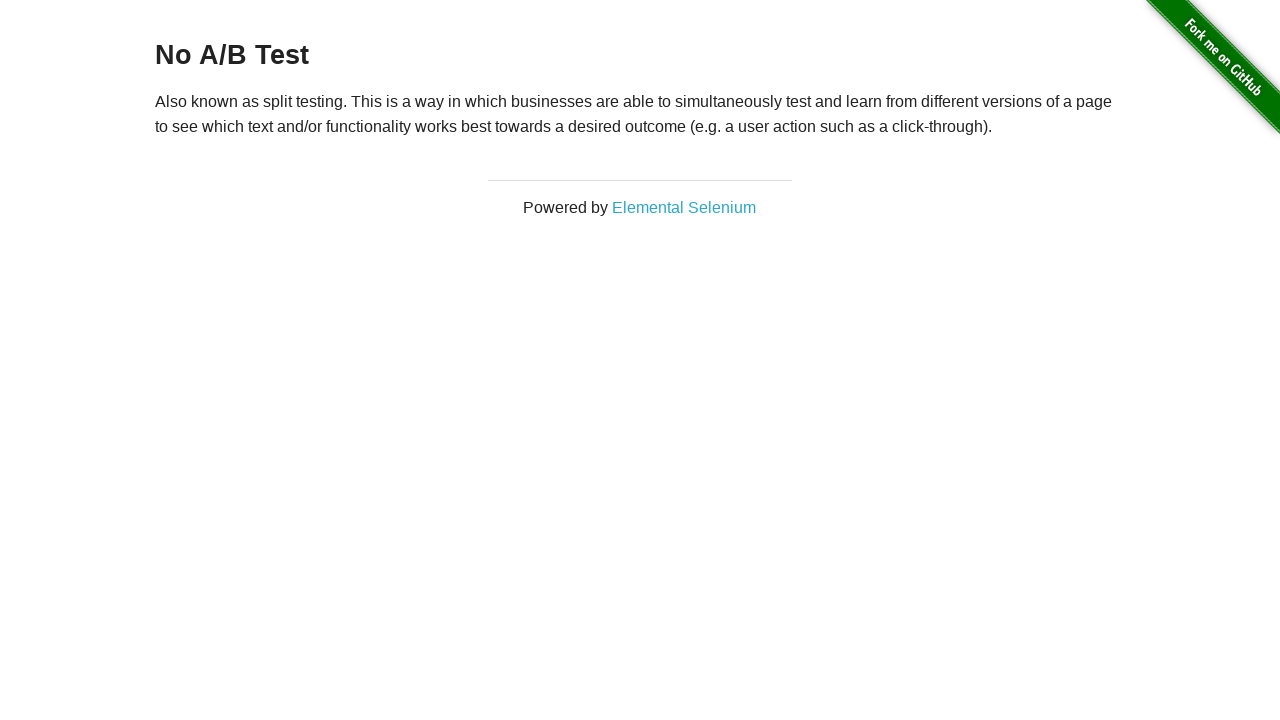

Retrieved heading text content after page reload
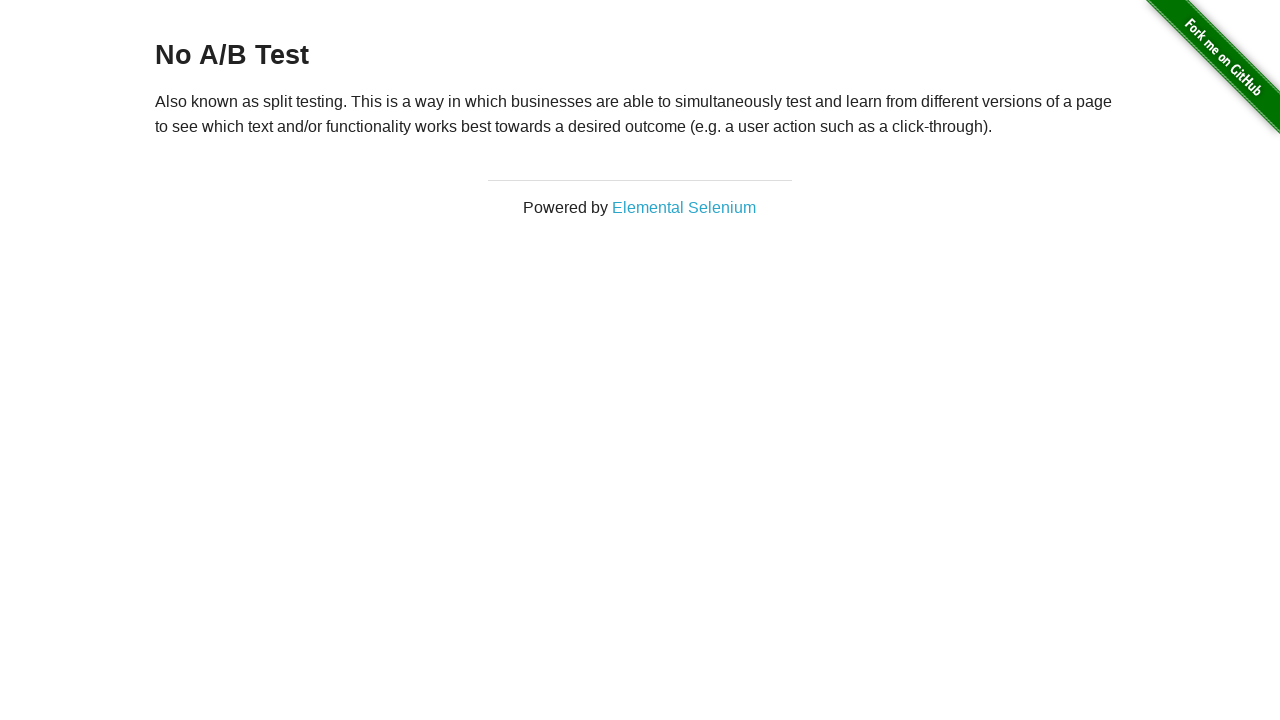

Verified heading changed to 'No A/B Test' after opt-out
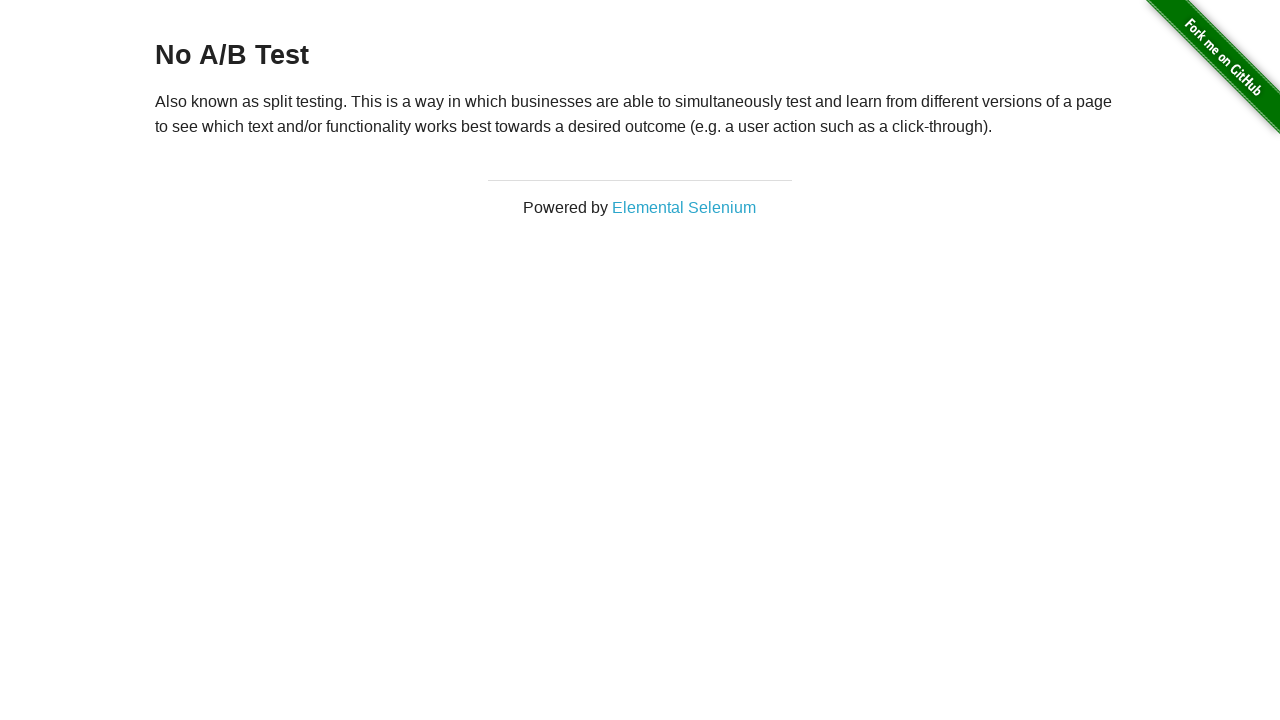

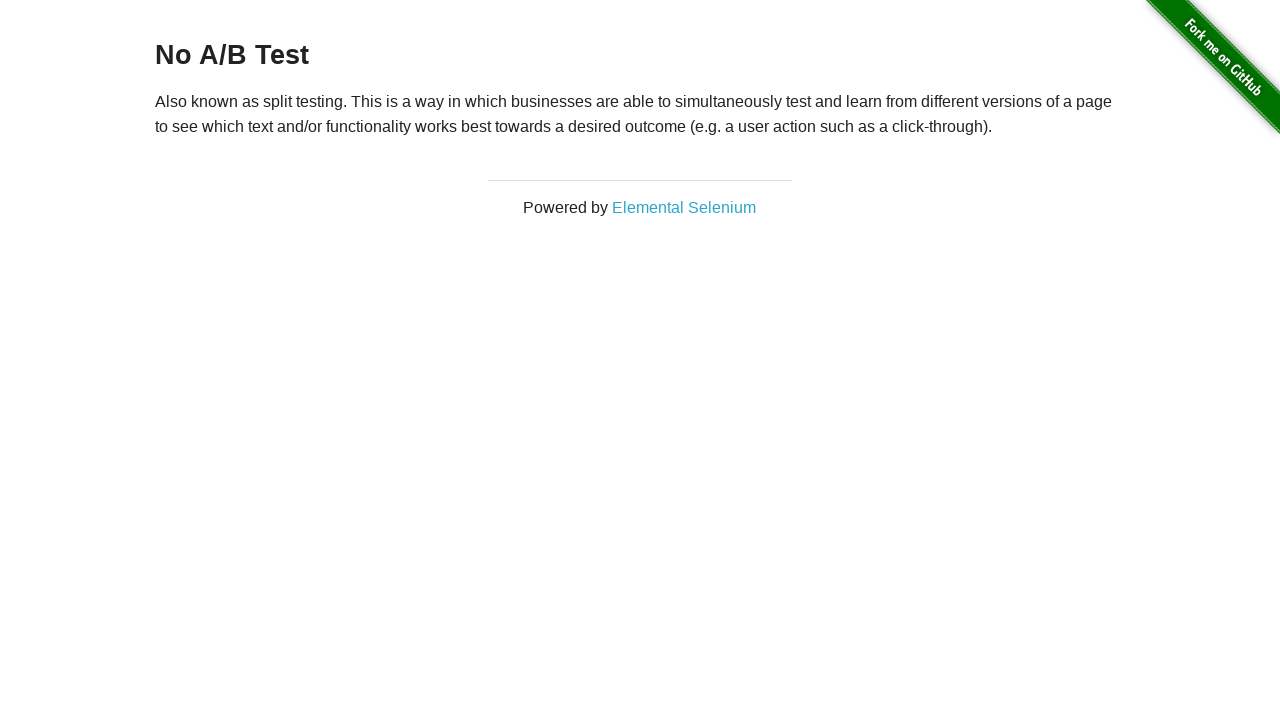